Tests enabling a disabled input field by clicking an enable button, waiting for the field to become enabled, and then typing text into it

Starting URL: http://www.uitestingplayground.com/disabledinput

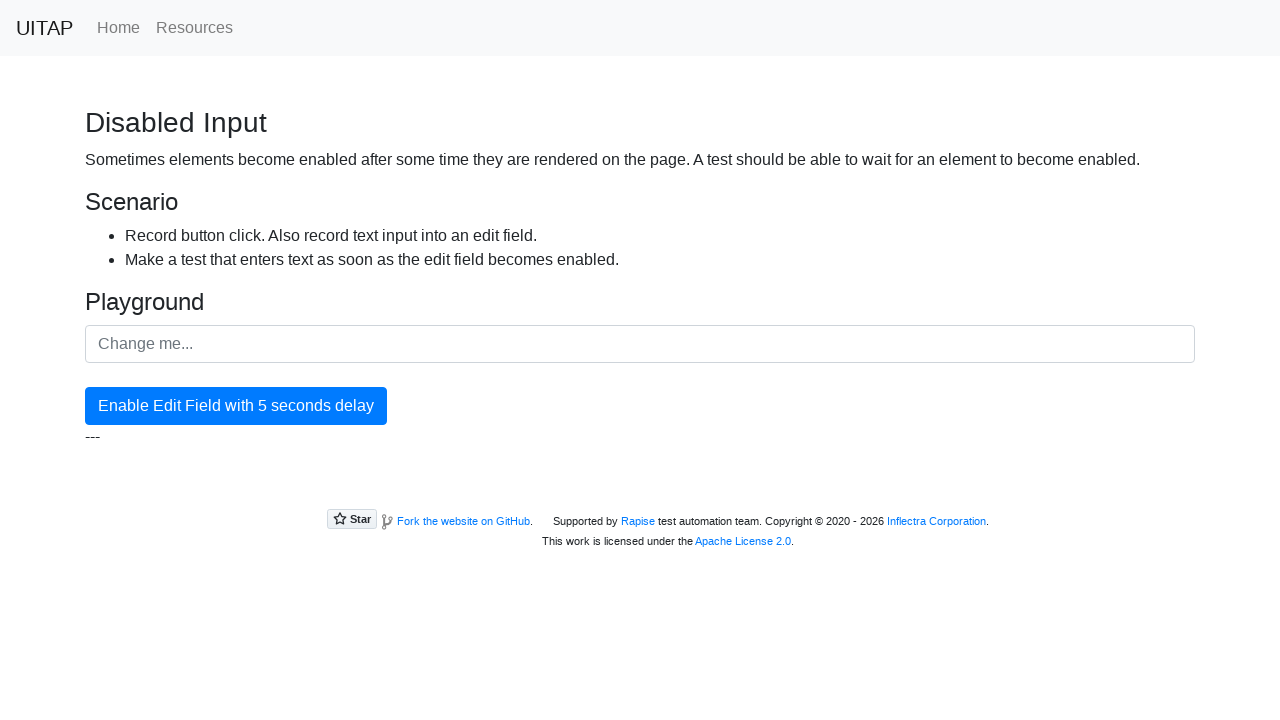

Clicked enable button to activate the disabled input field at (236, 406) on #enableButton
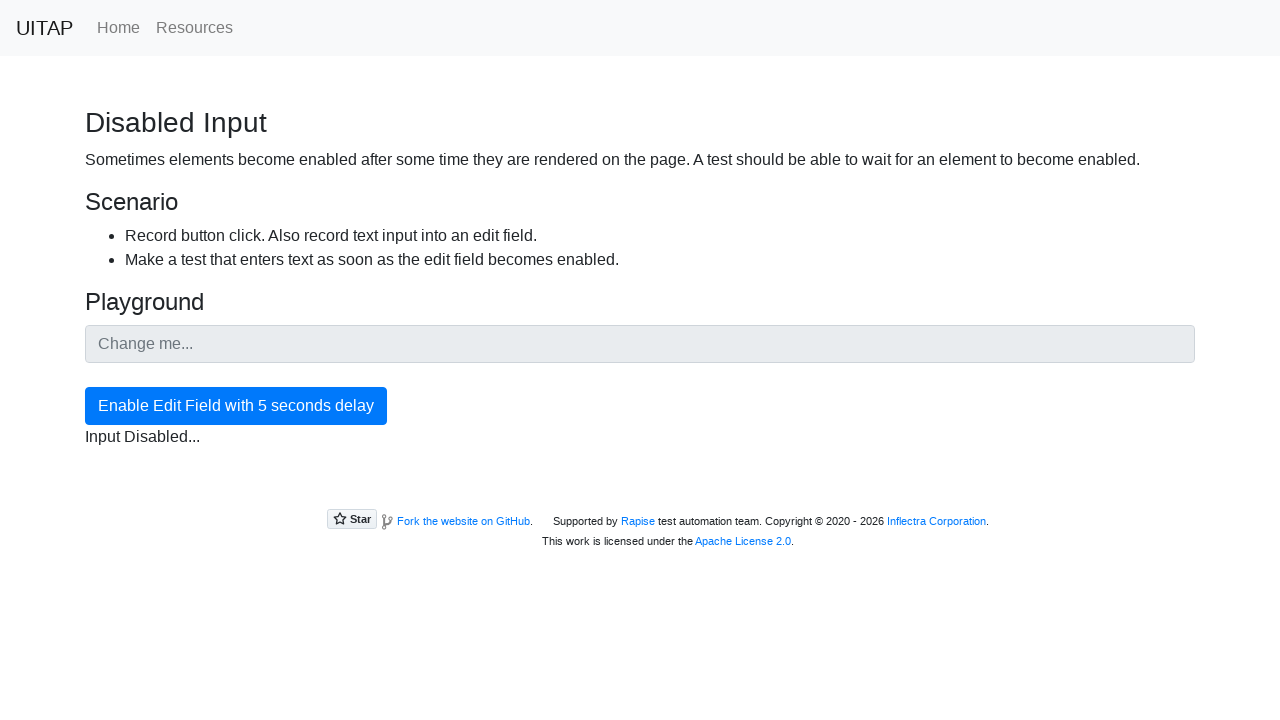

Input field became enabled
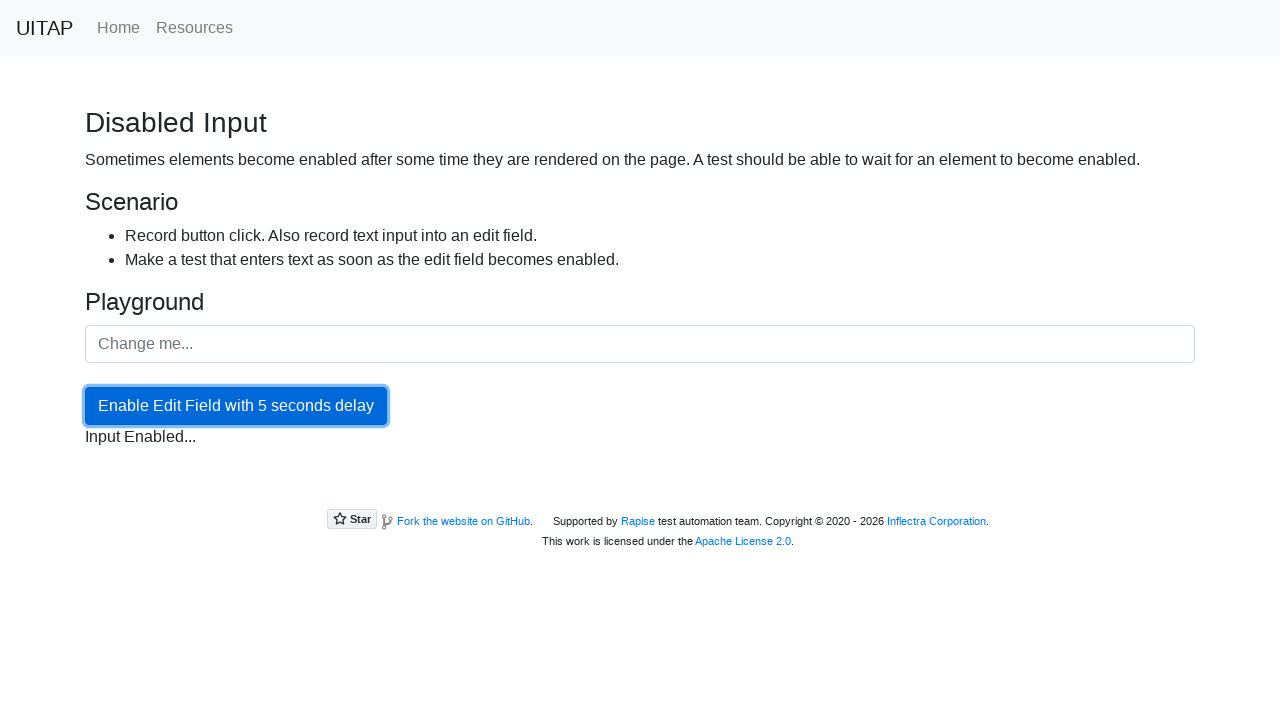

Clicked on the input field to focus it at (640, 344) on #inputField
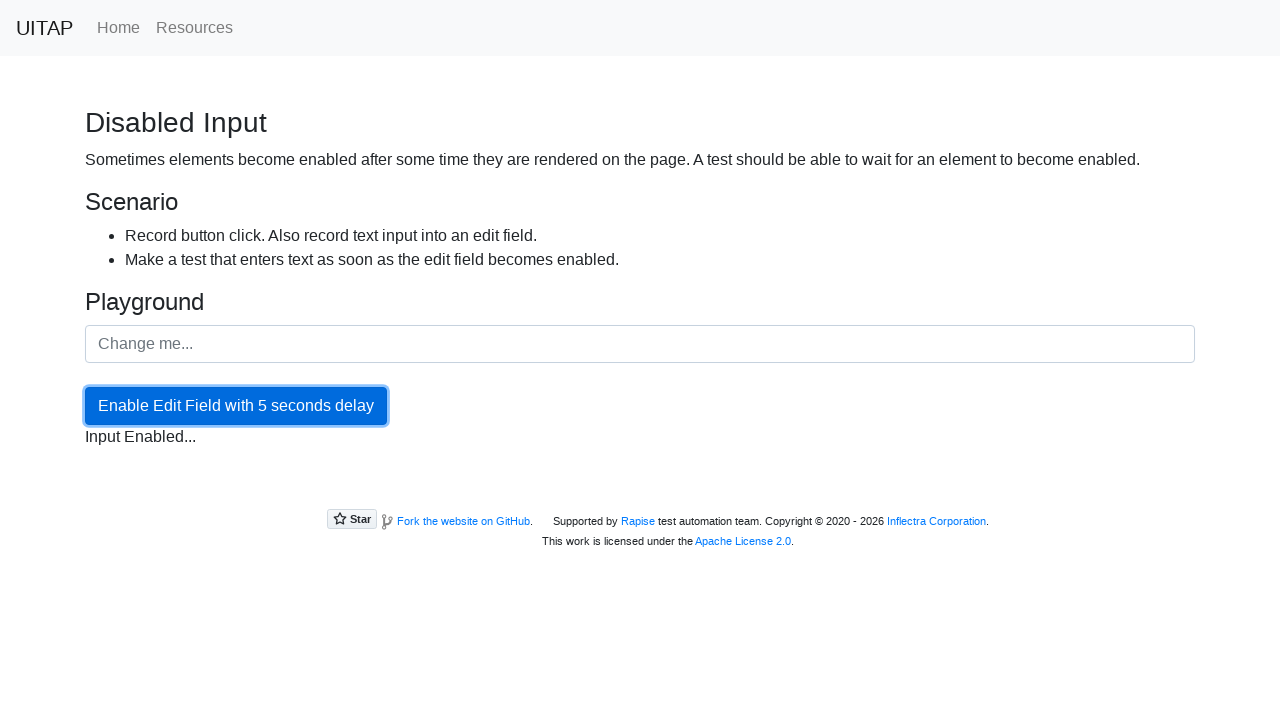

Typed 'Hello World!' into the input field on #inputField
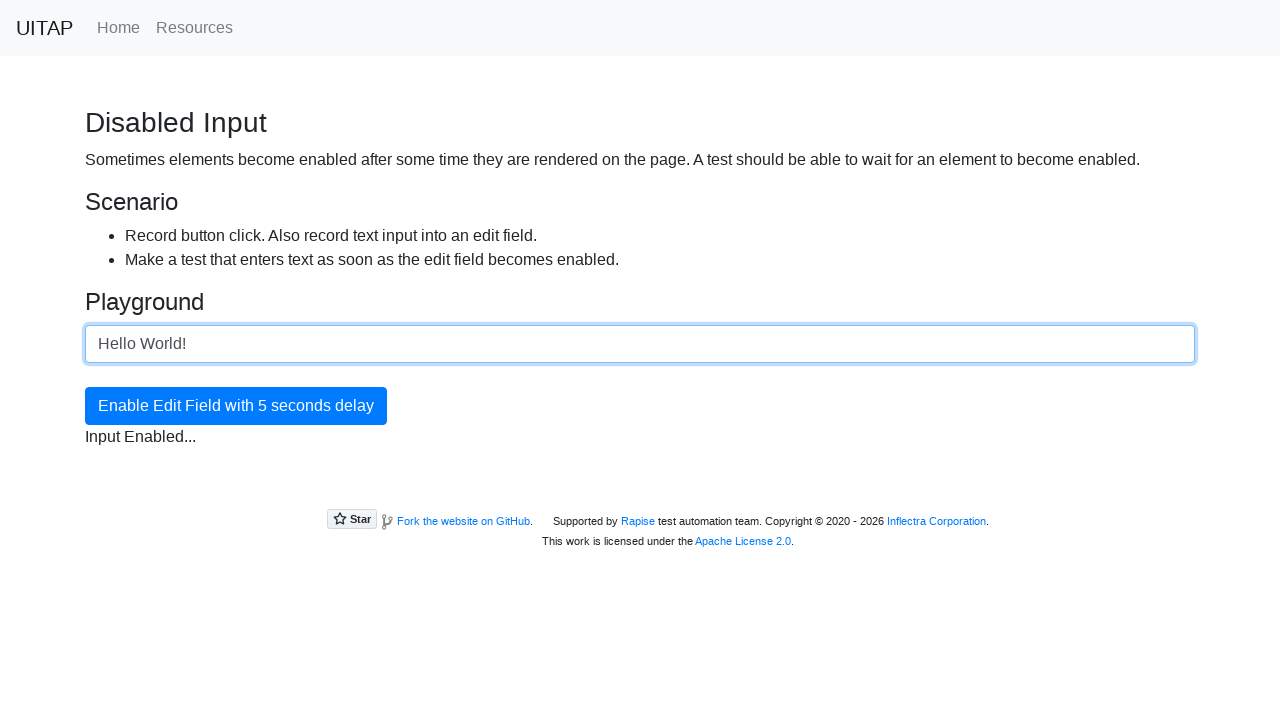

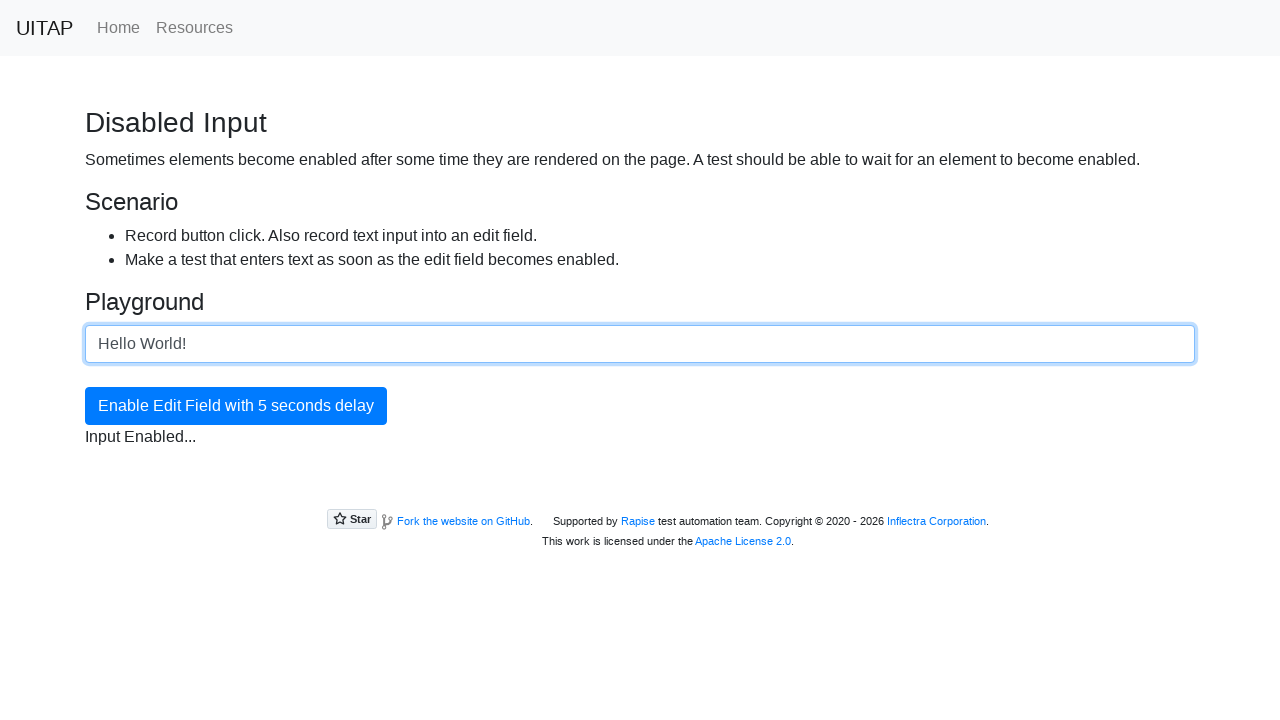